Tests drag and drop functionality on jQueryUI demo site by navigating to the Droppable demo, performing a drag and drop action within an iframe, then navigating to the Resizable demo.

Starting URL: https://jqueryui.com/

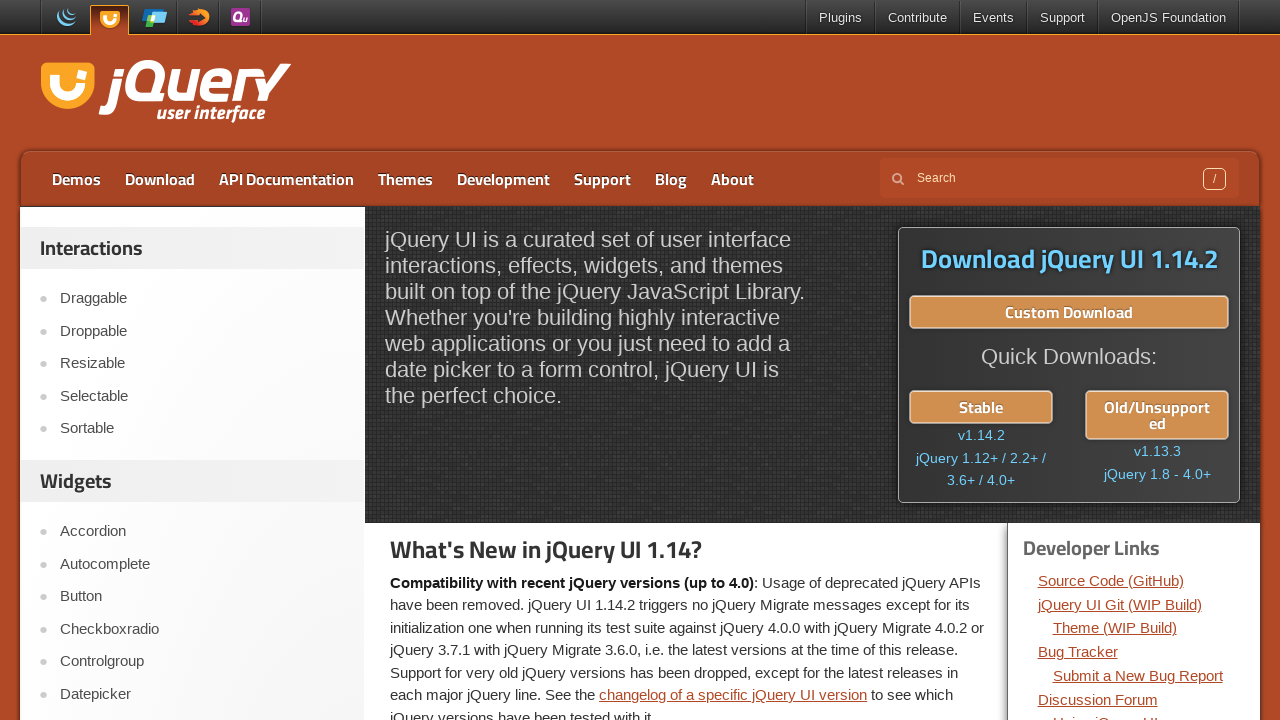

Clicked on 'Droppable' link to navigate to drag and drop demo at (202, 331) on text=Droppable
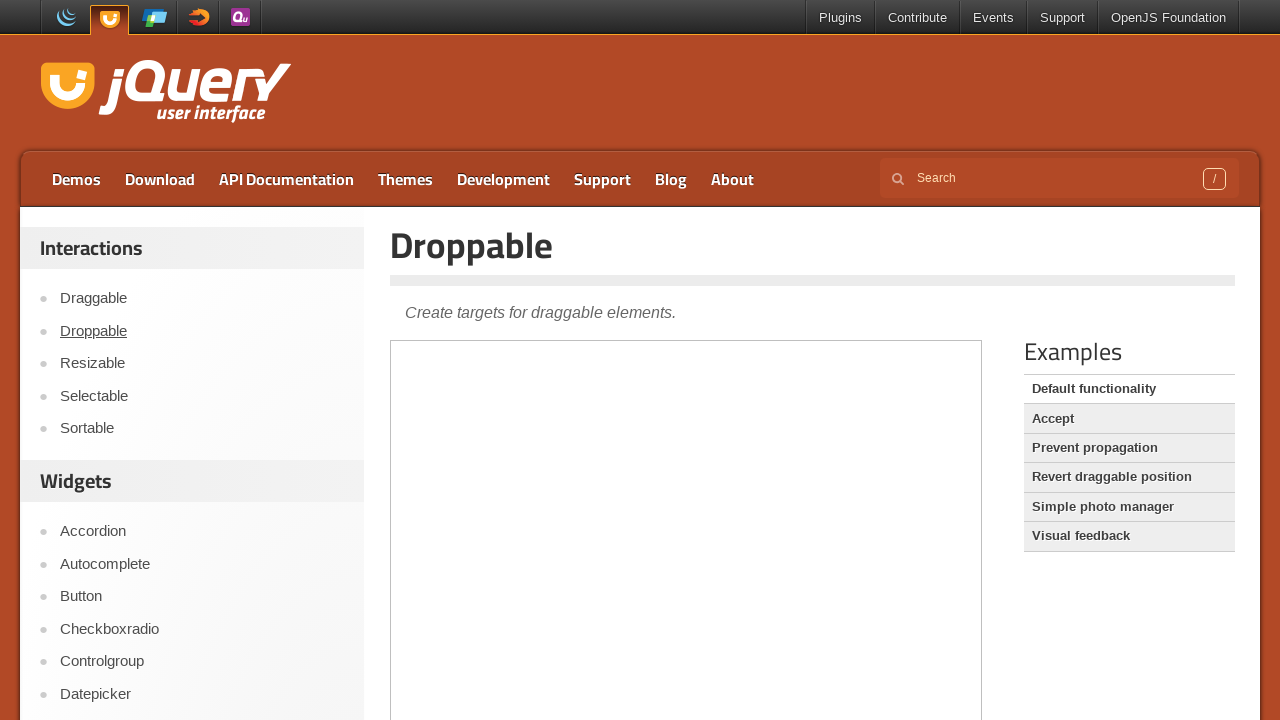

Located demo iframe for droppable demo
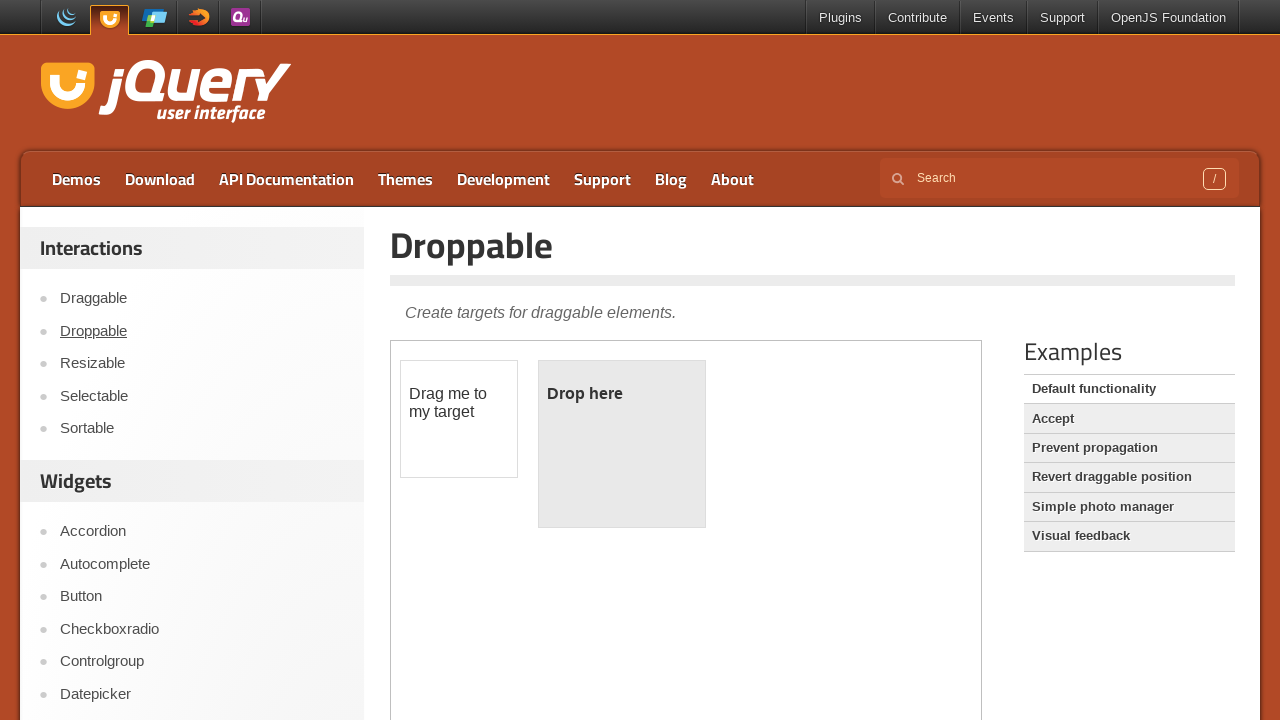

Located draggable element within iframe
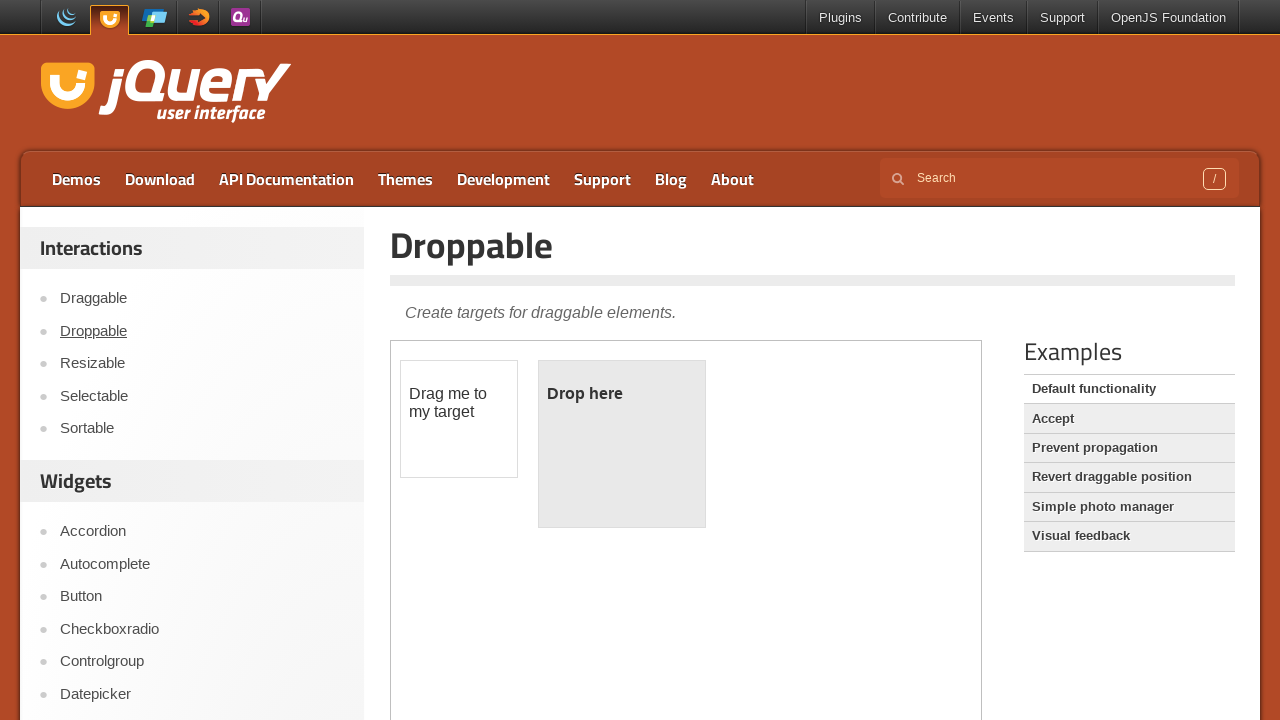

Located droppable element within iframe
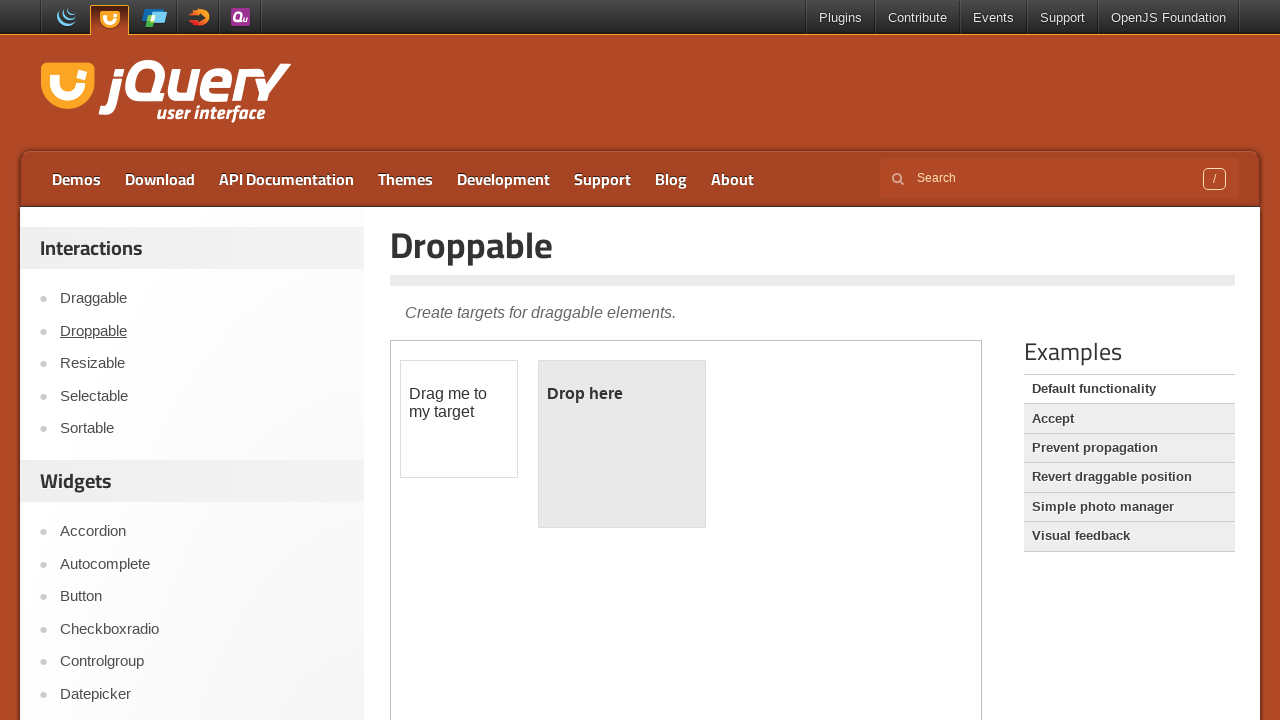

Performed drag and drop action from draggable to droppable element at (622, 444)
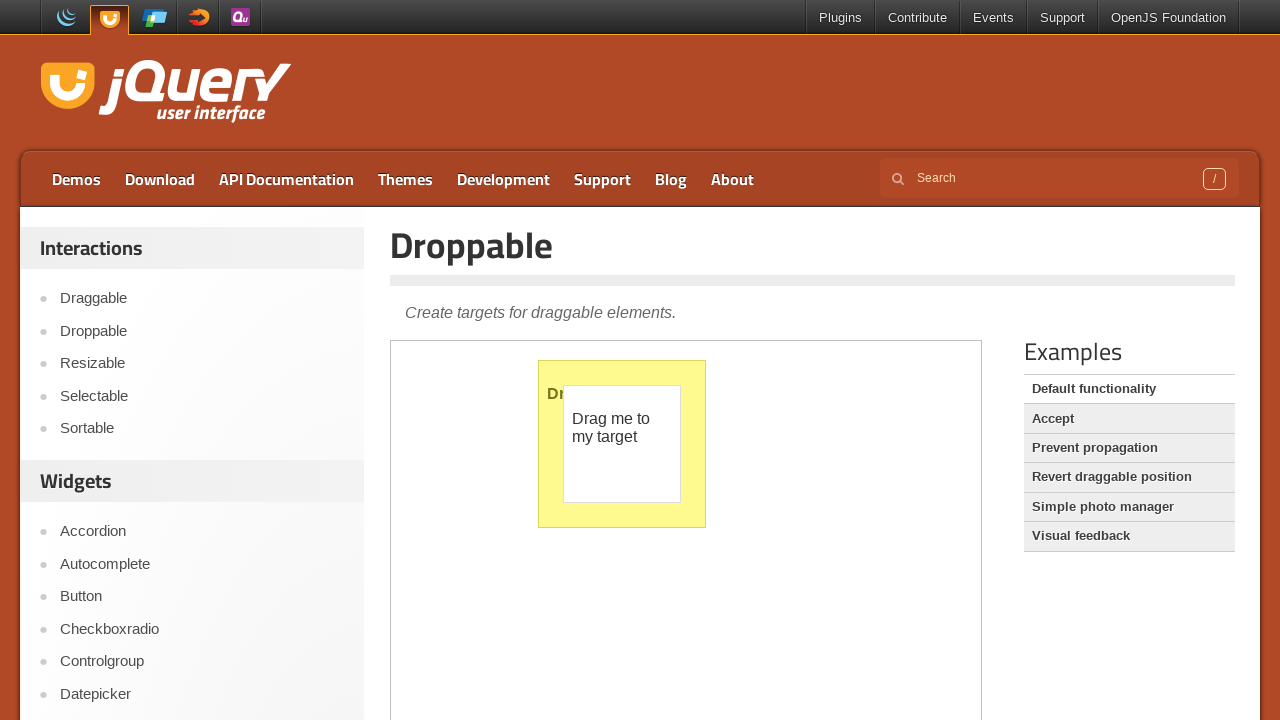

Clicked on 'Resizable' link to navigate to resizable demo at (202, 364) on text=Resizable
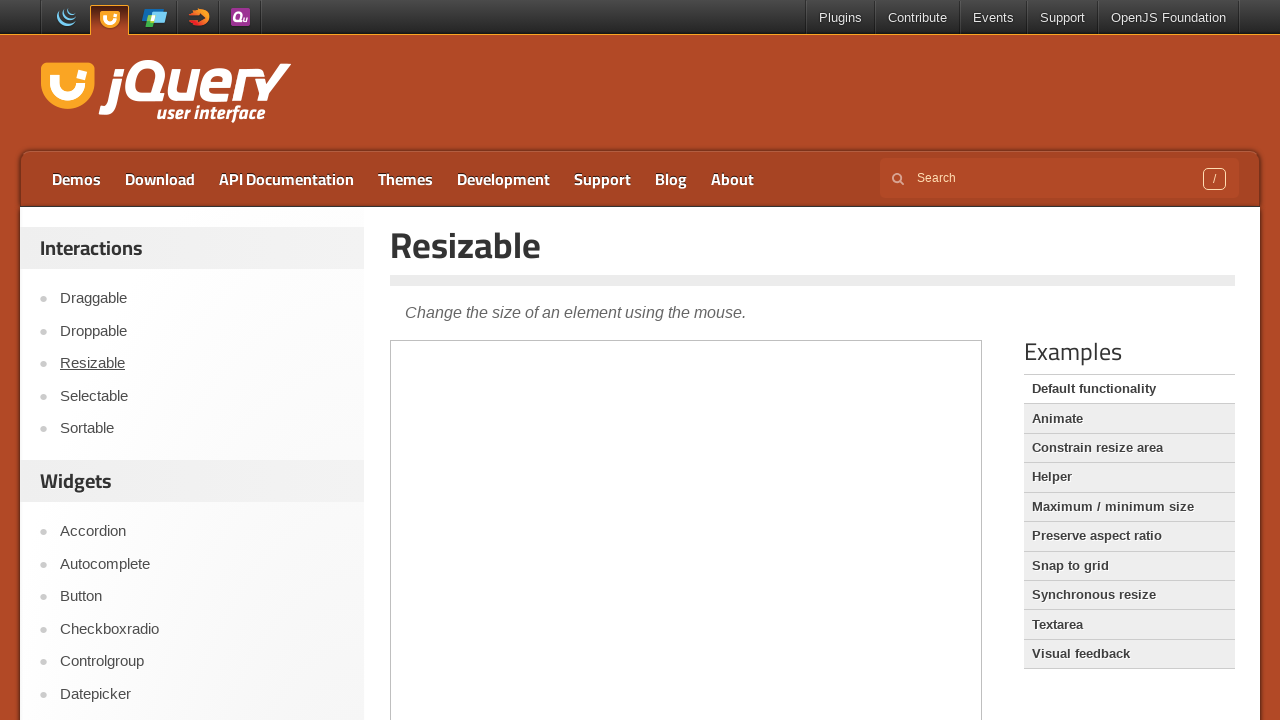

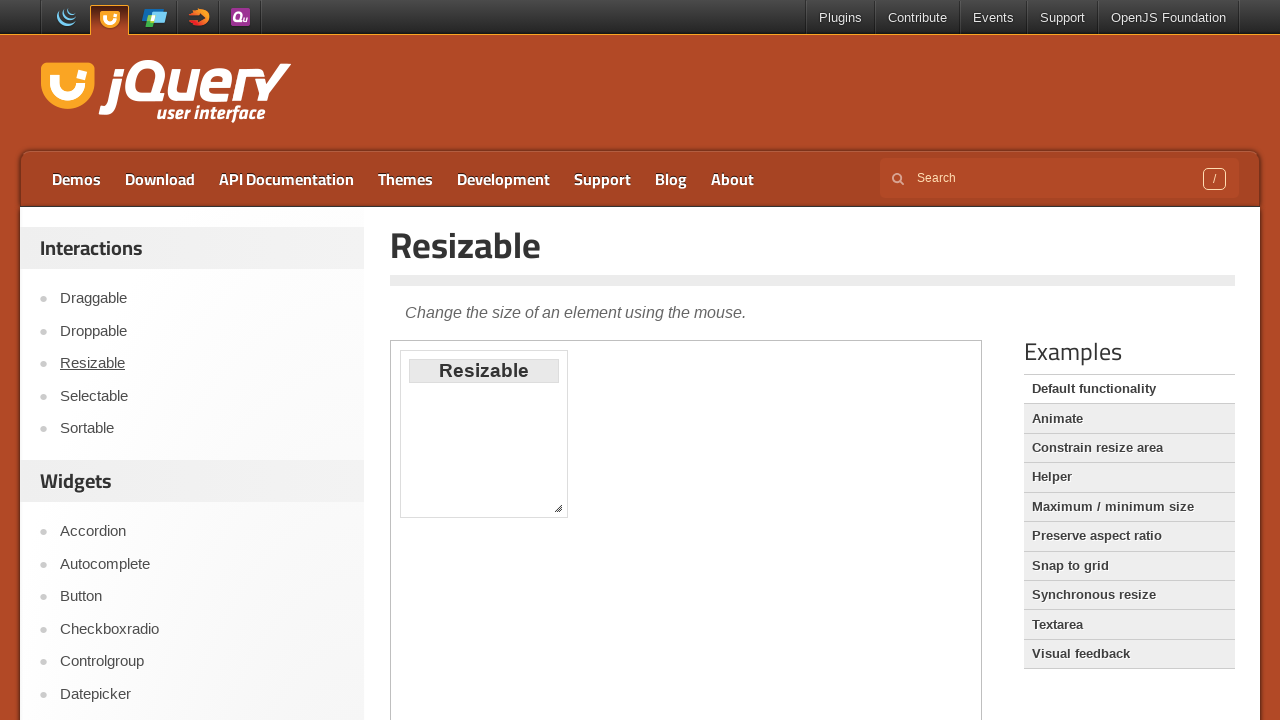